Tests keyboard operations by typing text in first name field, selecting all with Ctrl+A, copying with Ctrl+C, and pasting into last name field with Ctrl+V

Starting URL: http://demo.automationtesting.in/Register.html

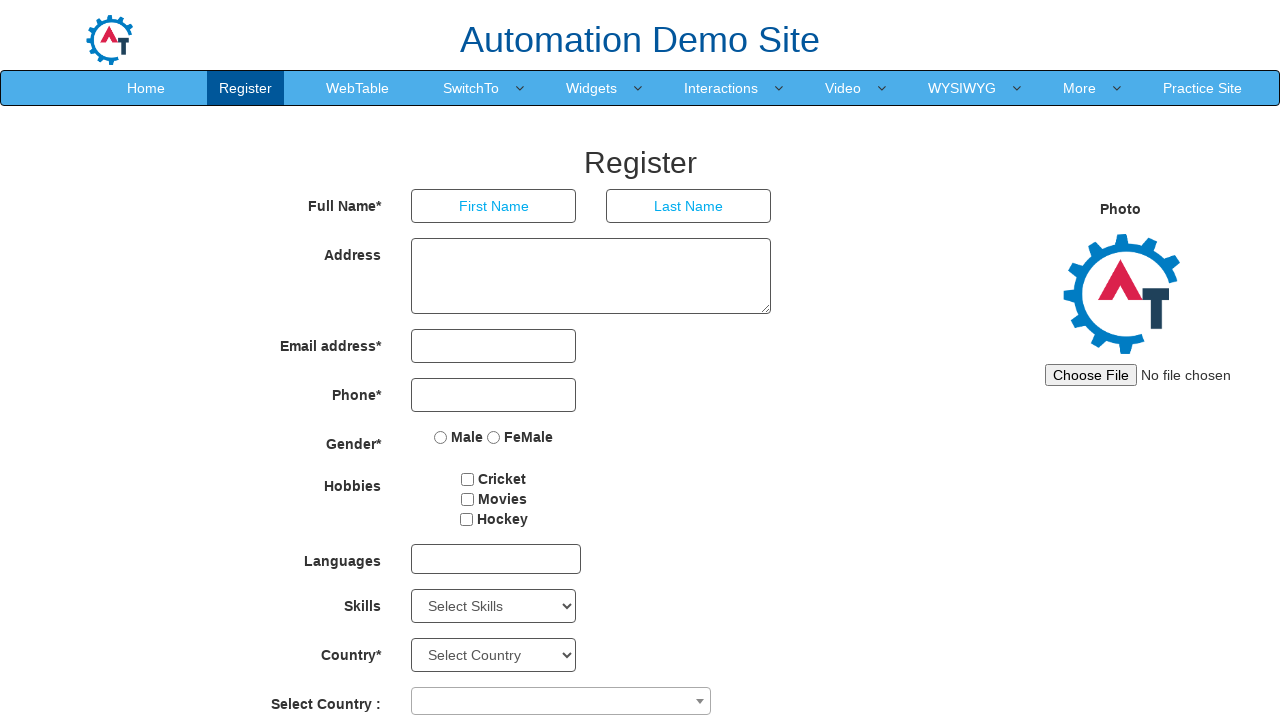

Typed 'admin' in first name field on input[placeholder='First Name']
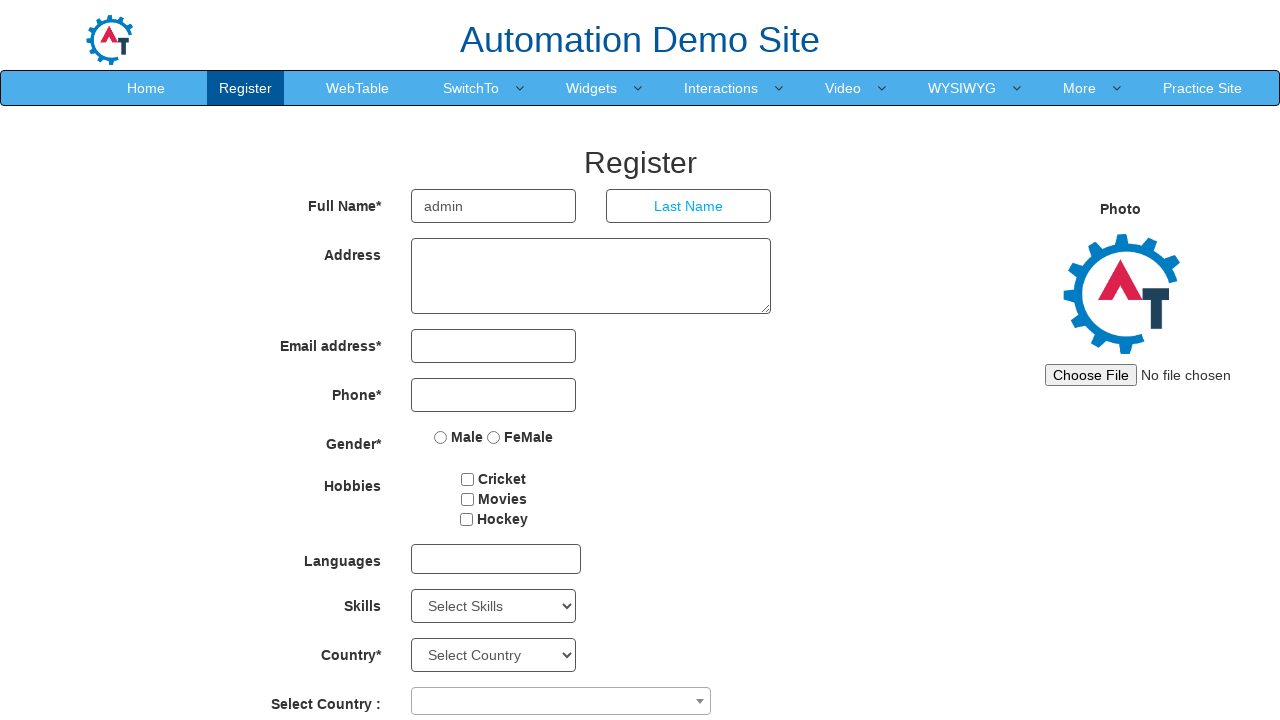

Selected all text in first name field with Ctrl+A on input[placeholder='First Name']
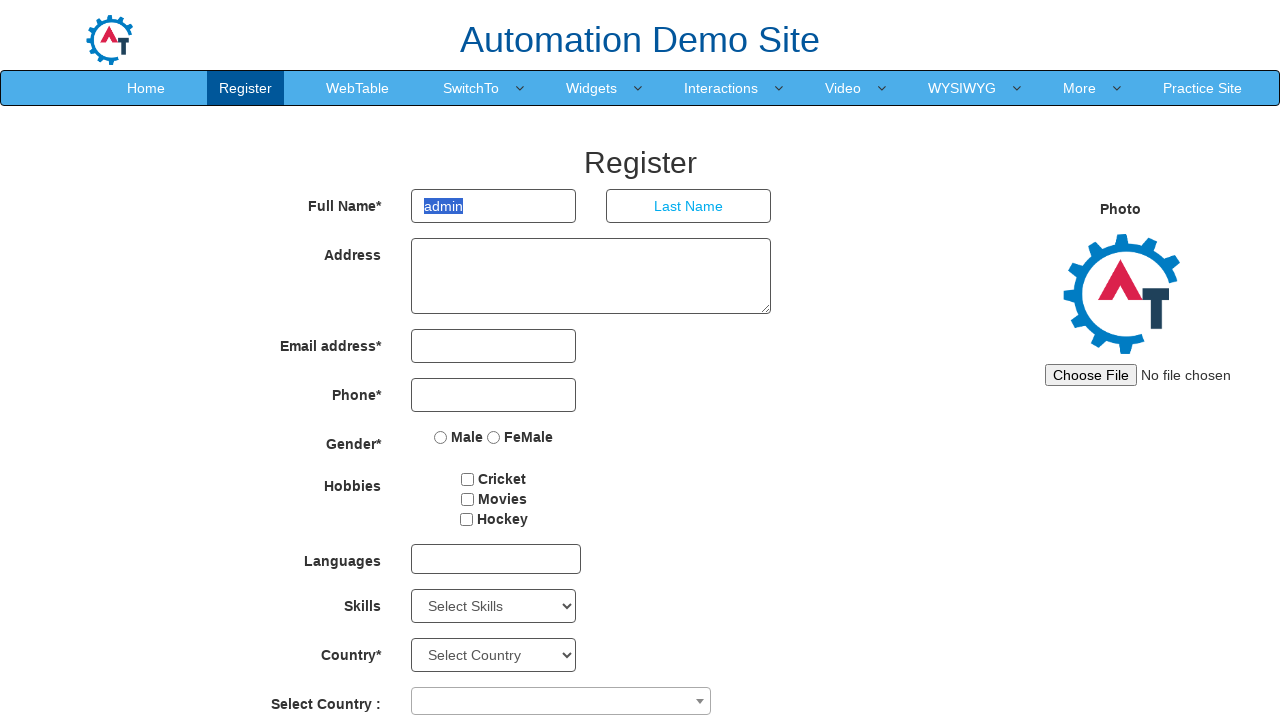

Copied selected text from first name field with Ctrl+C on input[placeholder='First Name']
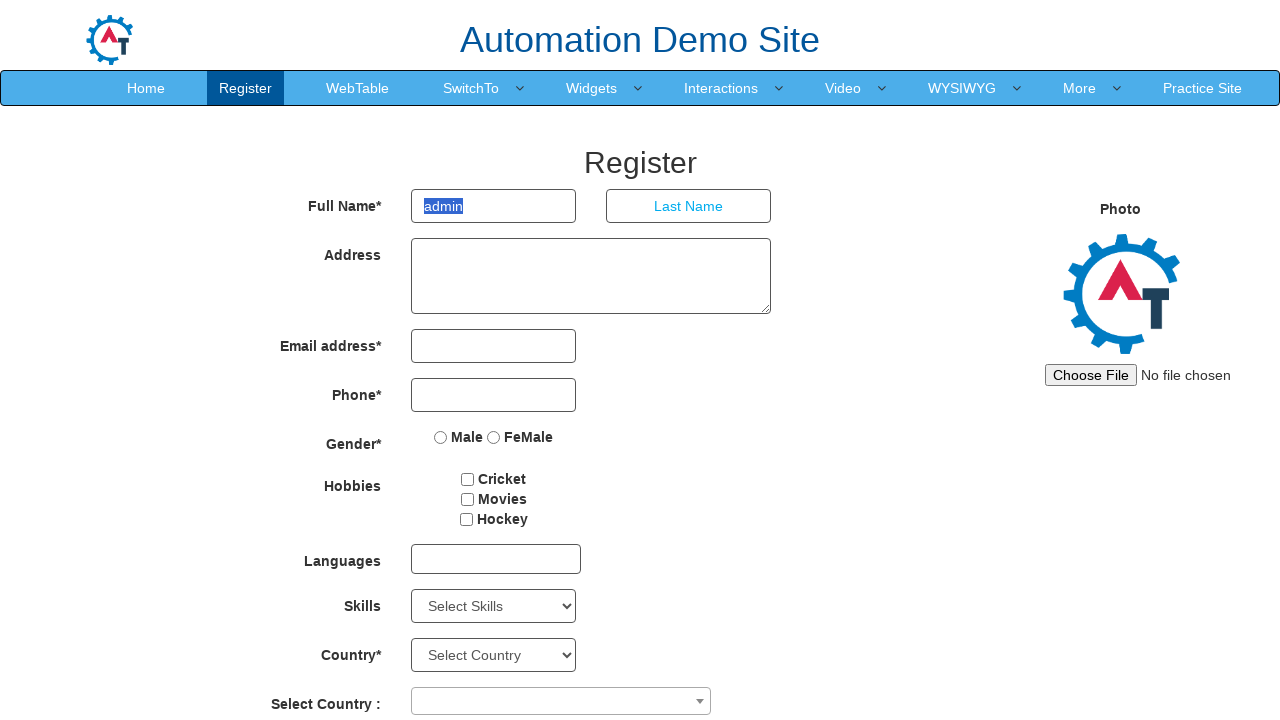

Pasted copied text into last name field with Ctrl+V on input[placeholder='Last Name']
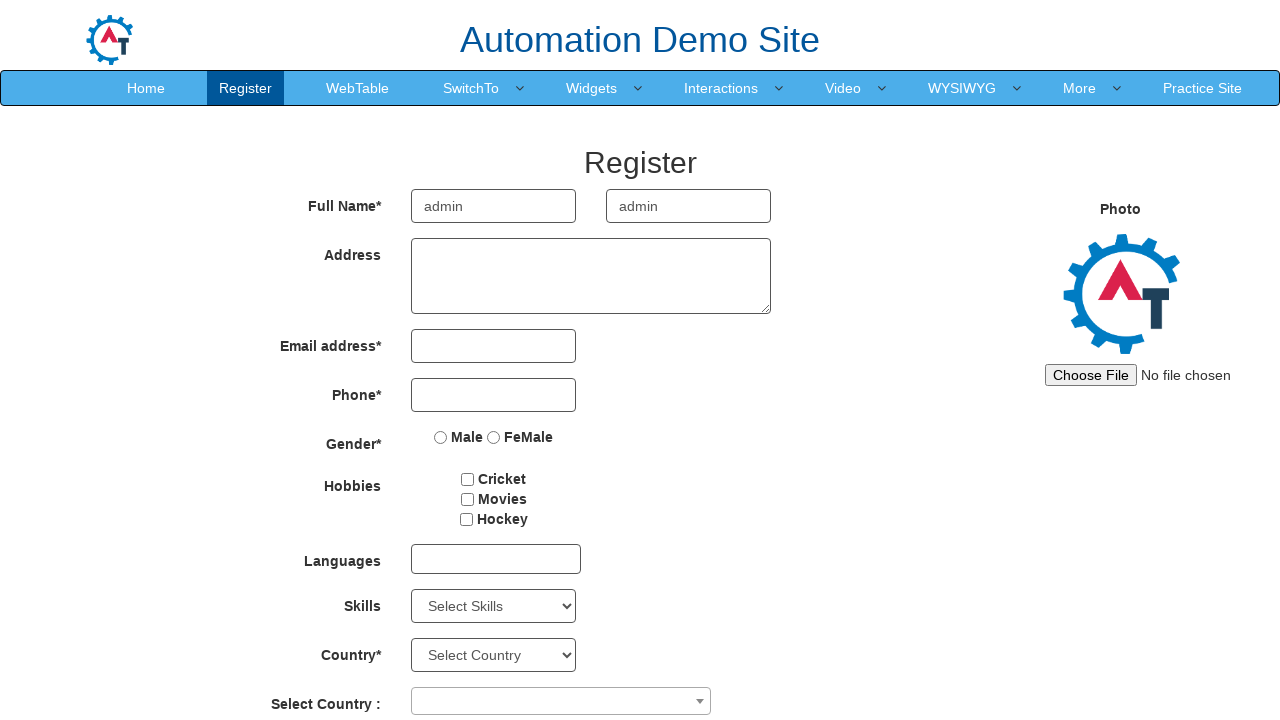

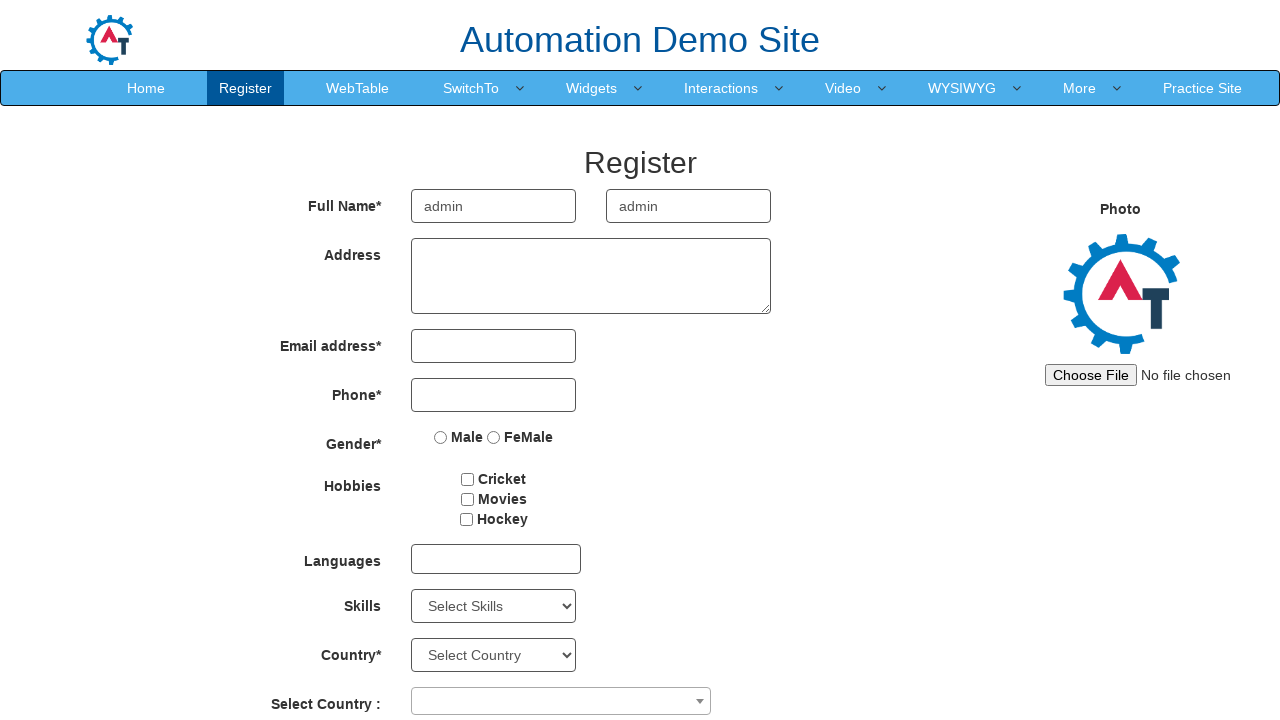